Tests filling out a form with dynamic attributes by entering full name, email, event date, and additional details, then submitting the form and verifying the success message appears.

Starting URL: https://training-support.net/webelements/dynamic-attributes

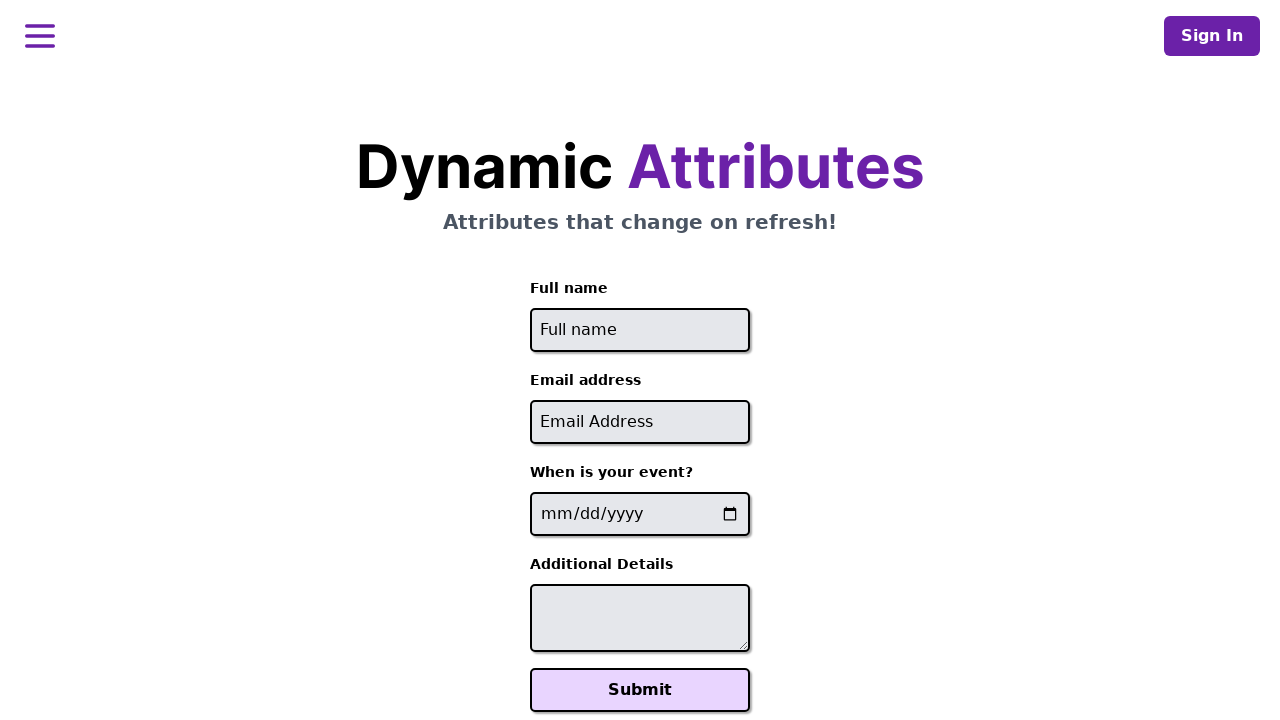

Filled full name field with 'Marcus Chen' on //input[starts-with(@id, 'full-name')]
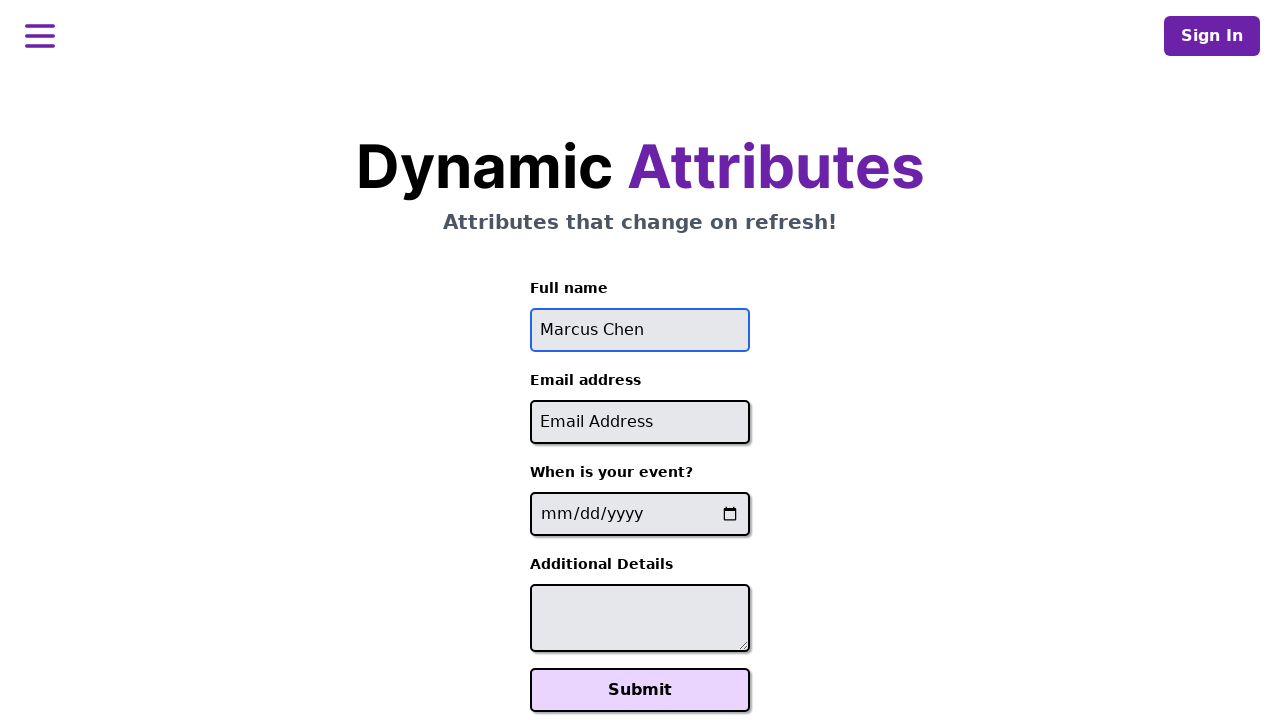

Filled email field with 'marcus.chen@example.com' on //input[contains(@id, 'email')]
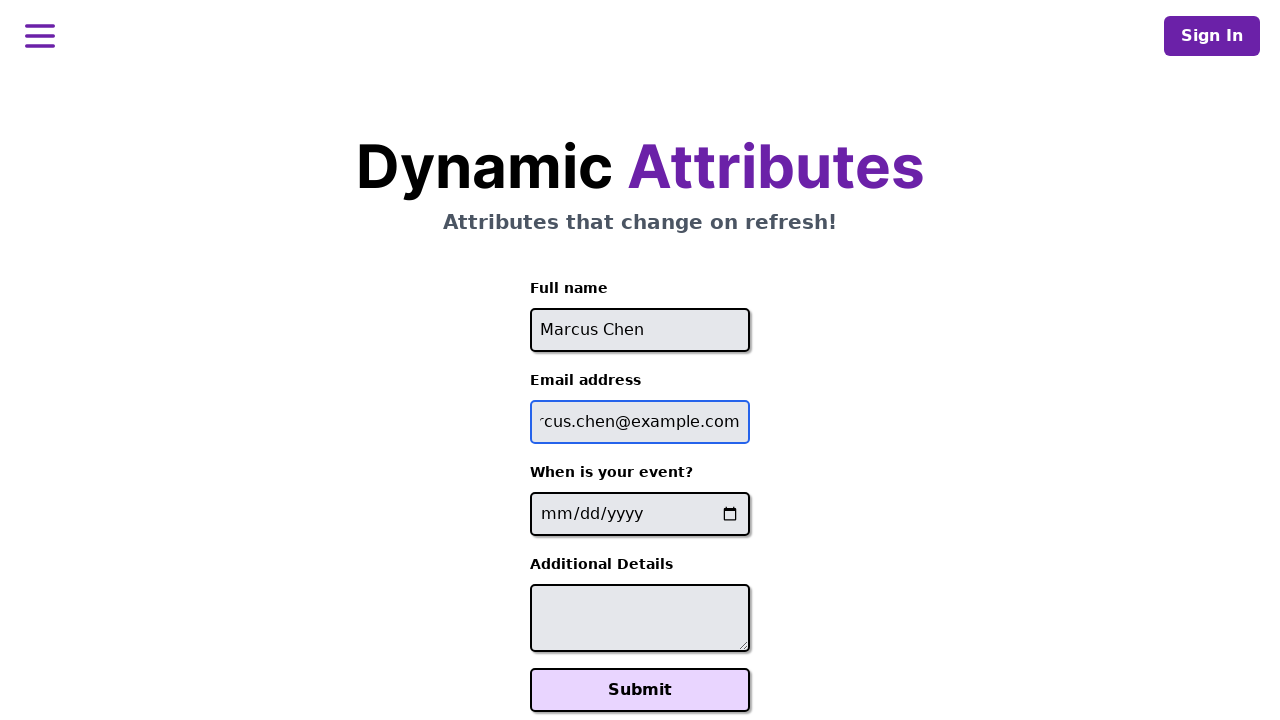

Clicked on event date field at (640, 514) on xpath=//input[contains(@name, '-event-date-')]
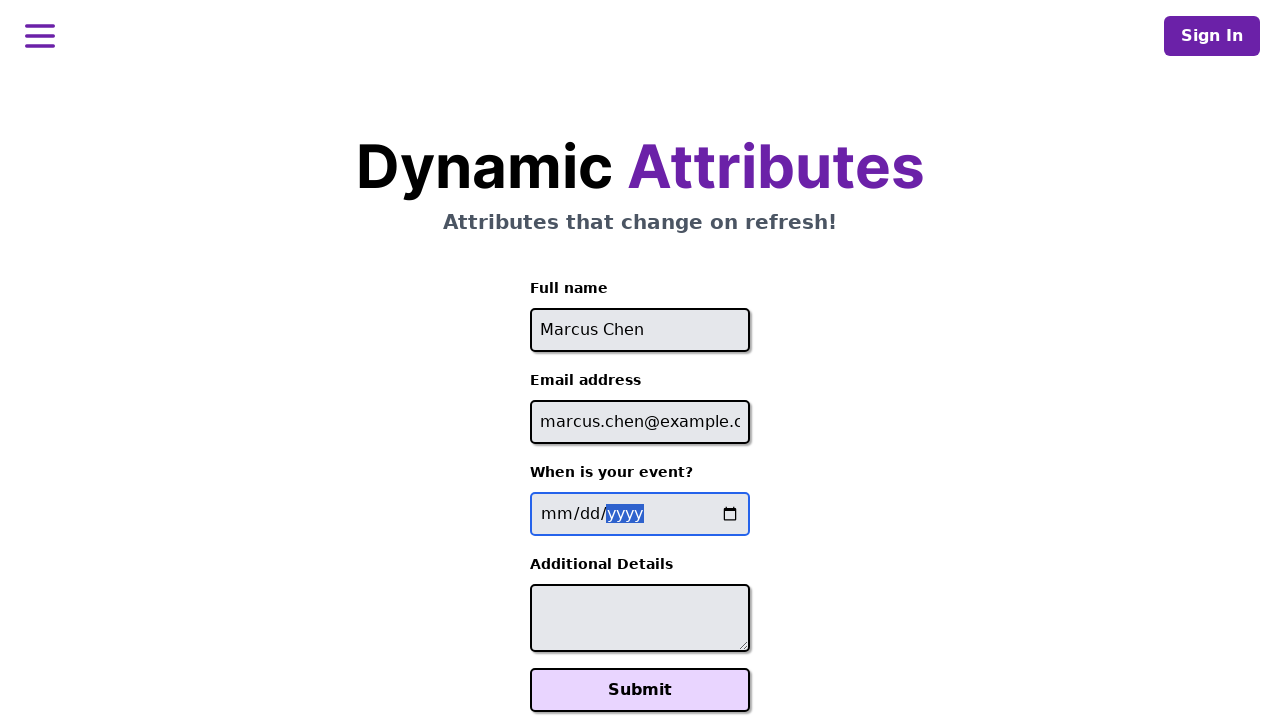

Filled event date field with '2025-10-30' on //input[contains(@name, '-event-date-')]
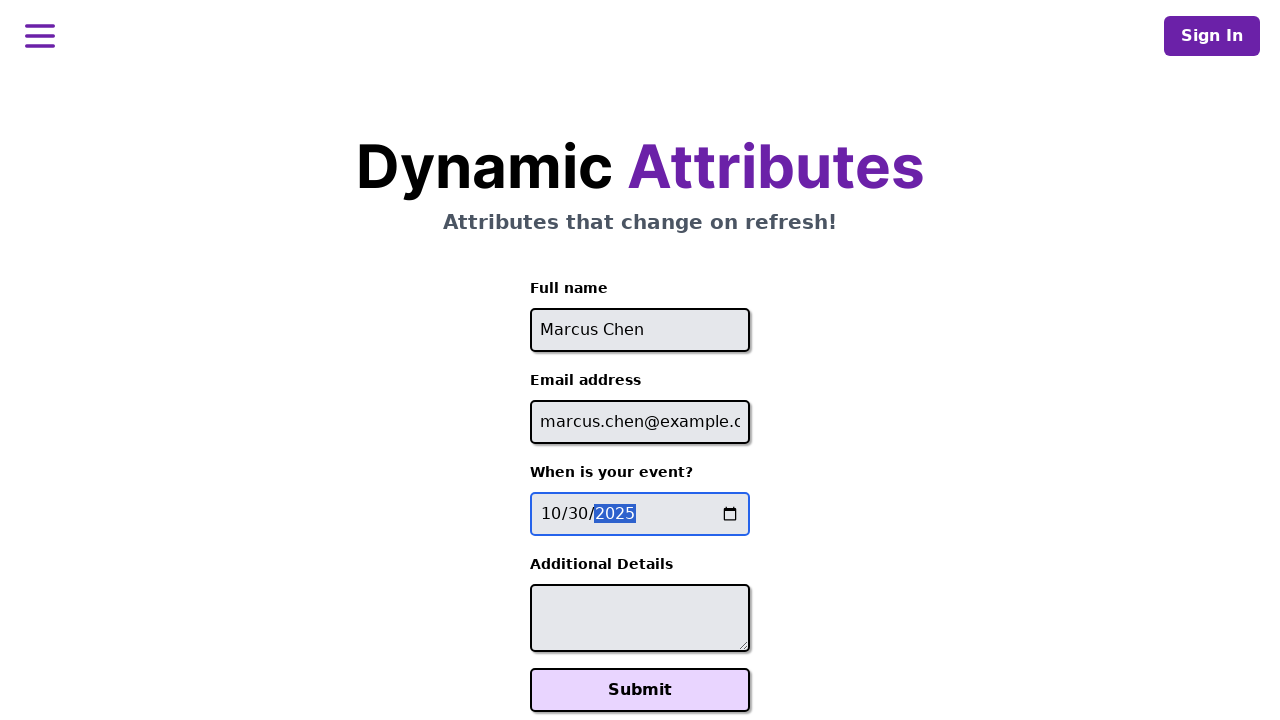

Filled additional details field with 'Test event registration' on //textarea[contains(@id, '-additional-details-')]
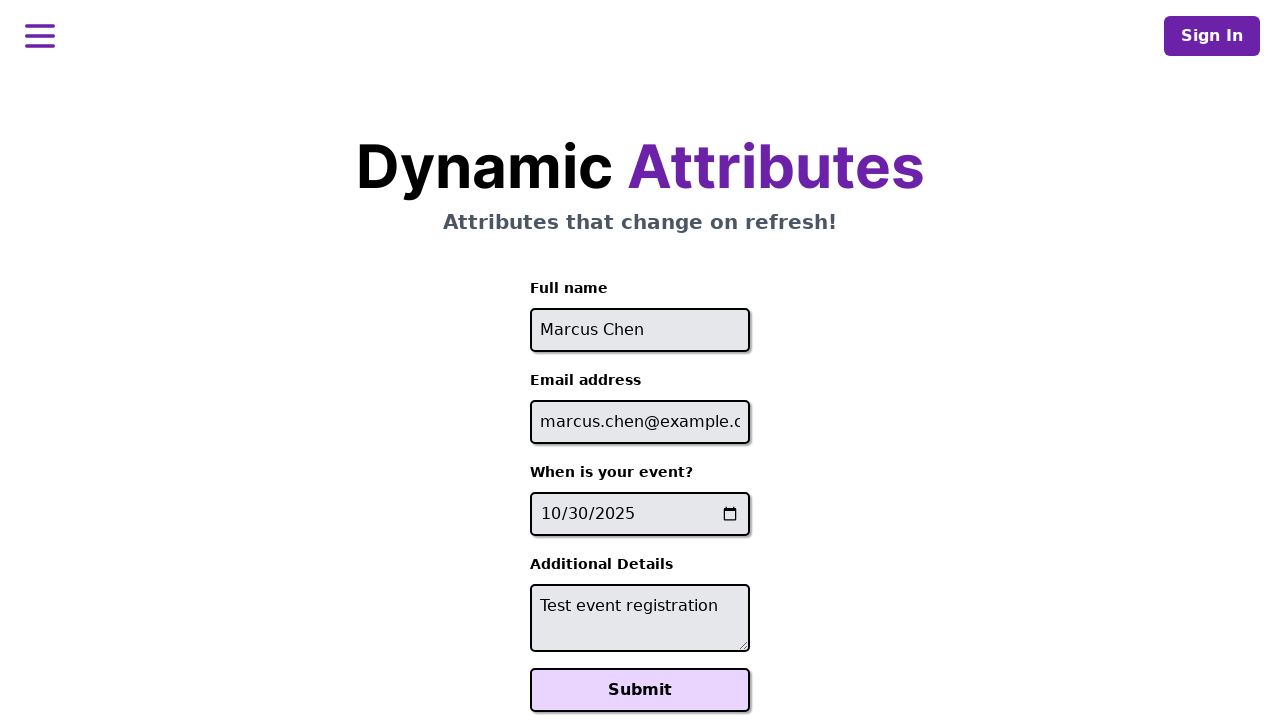

Clicked Submit button to submit the form at (640, 690) on xpath=//button[text()='Submit']
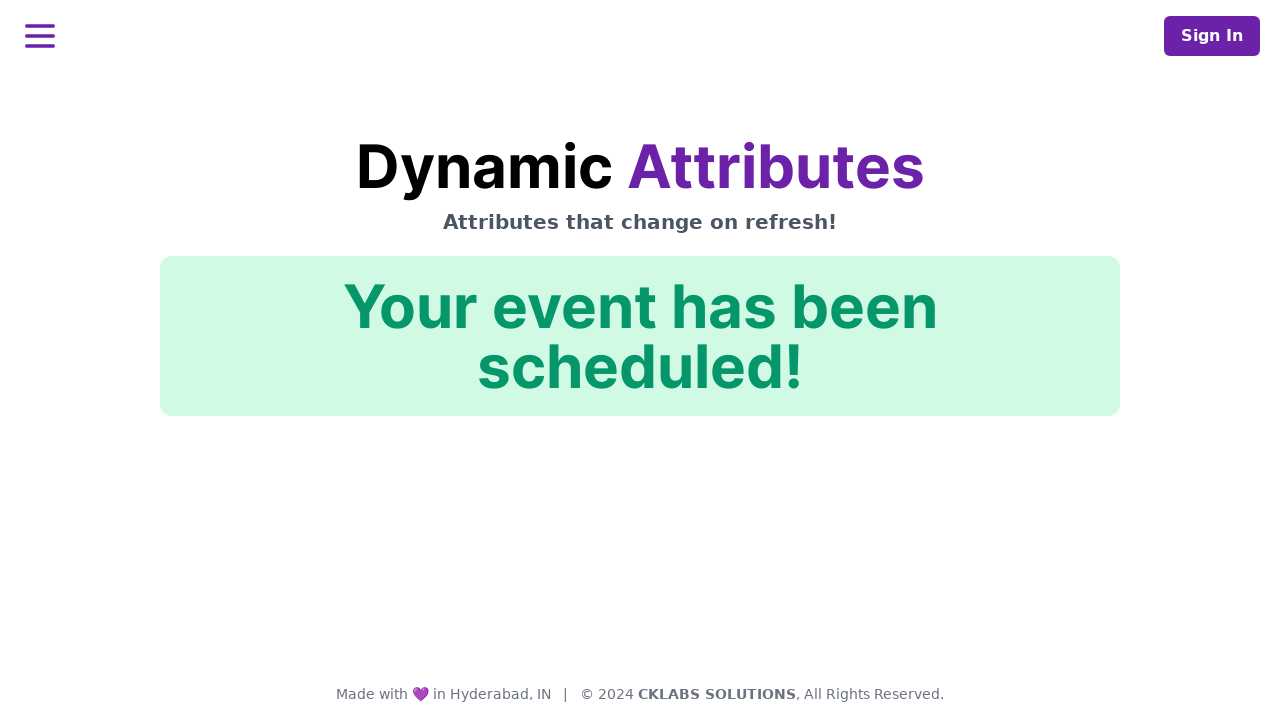

Verified success message appeared (#action-confirmation)
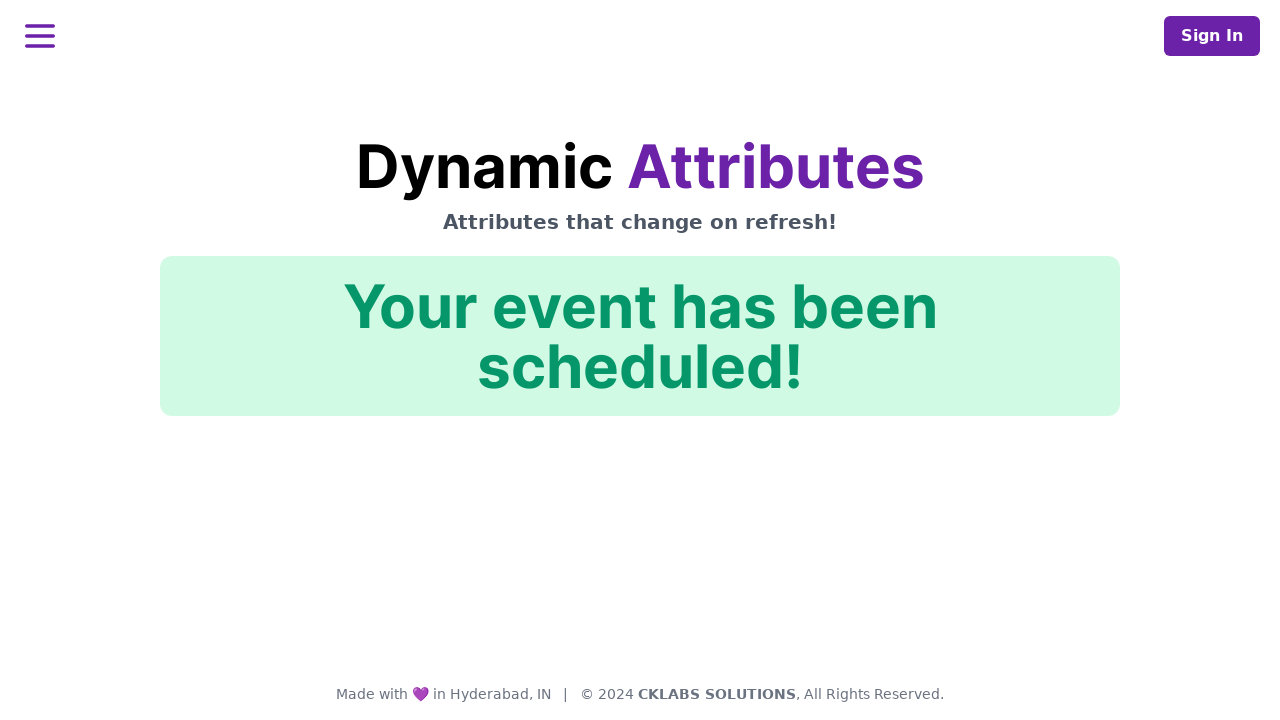

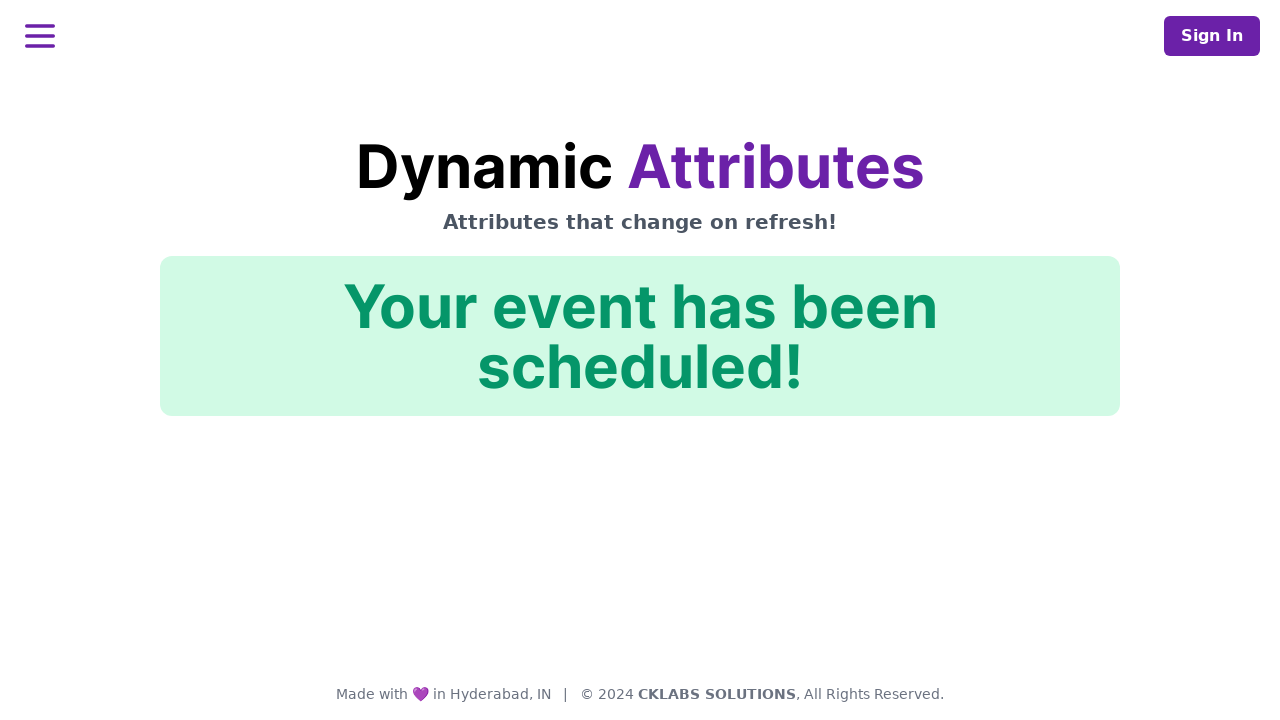